Tests context menu by right-clicking an element and accepting the JavaScript alert

Starting URL: http://the-internet.herokuapp.com/

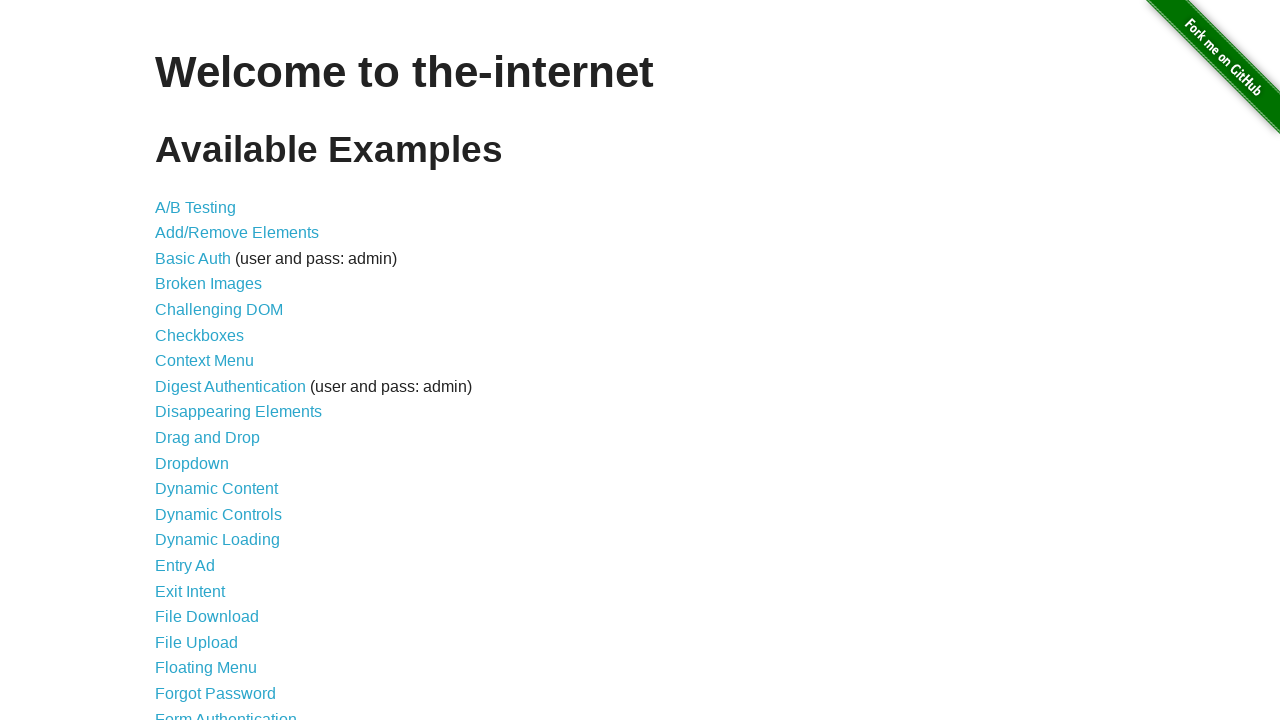

Clicked on Context Menu link at (204, 361) on a[href='/context_menu']
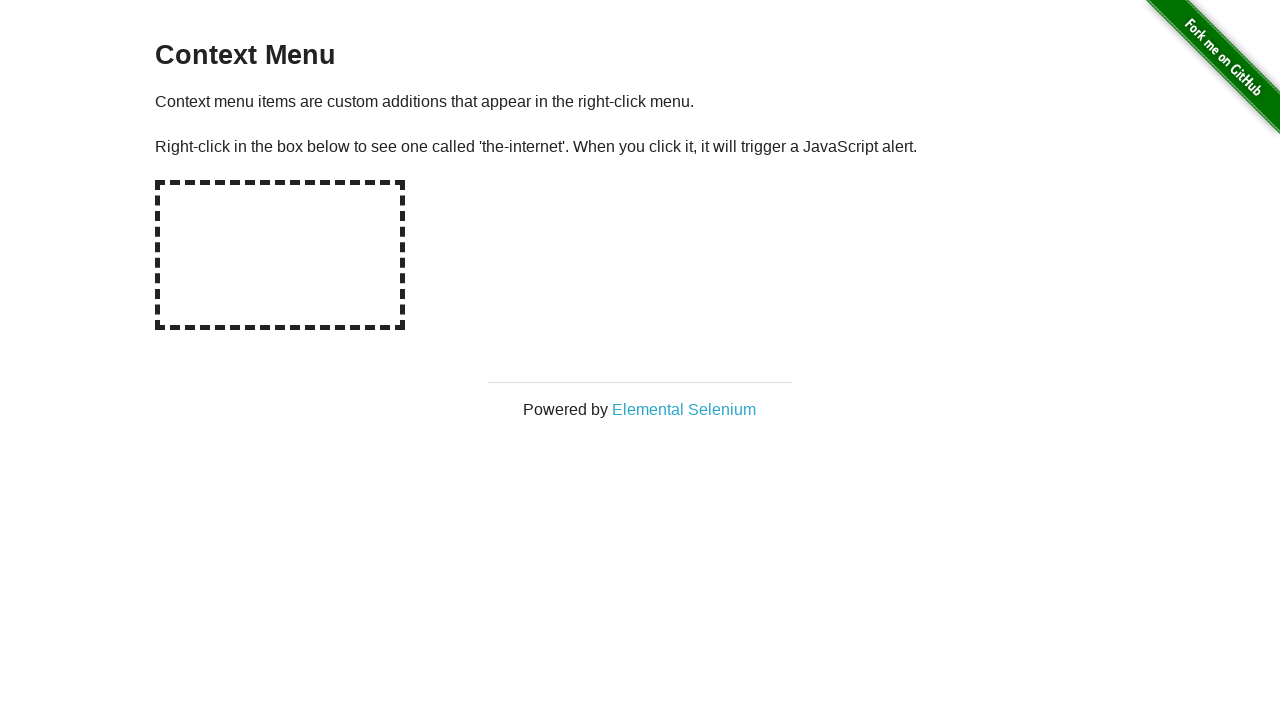

Right-clicked on the hot-spot element at (280, 255) on #hot-spot
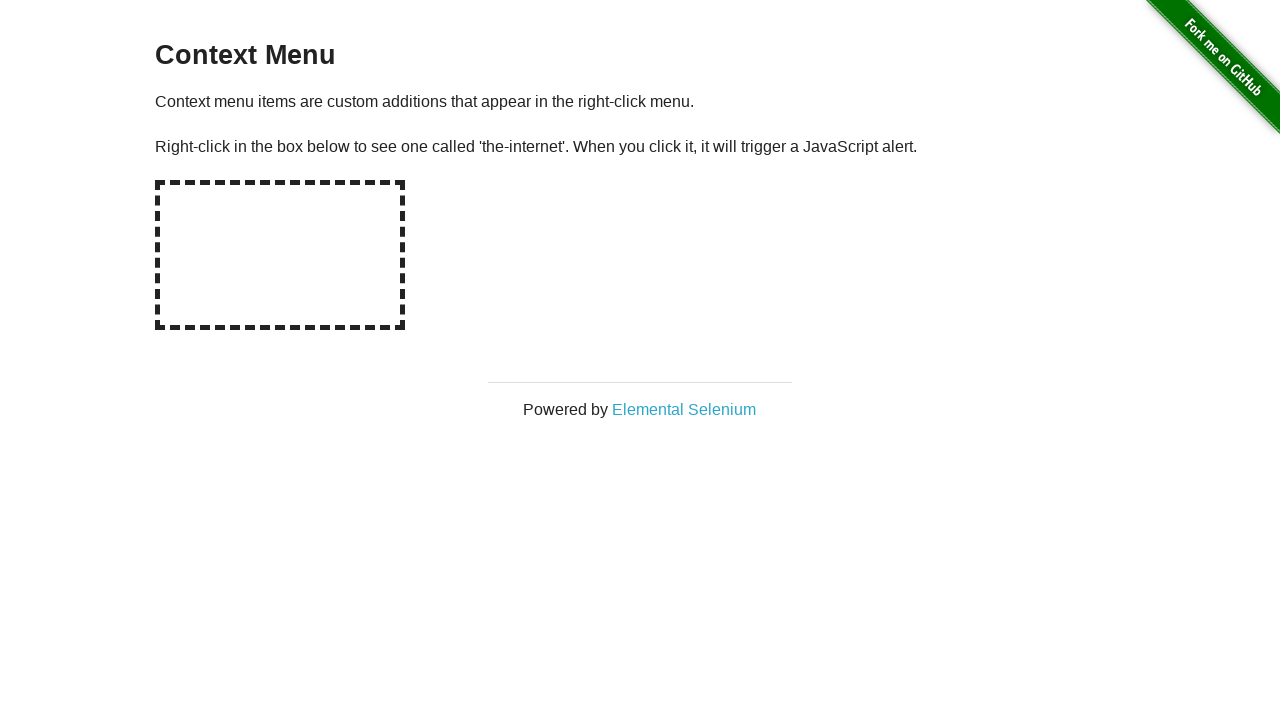

Set up dialog handler to accept alerts
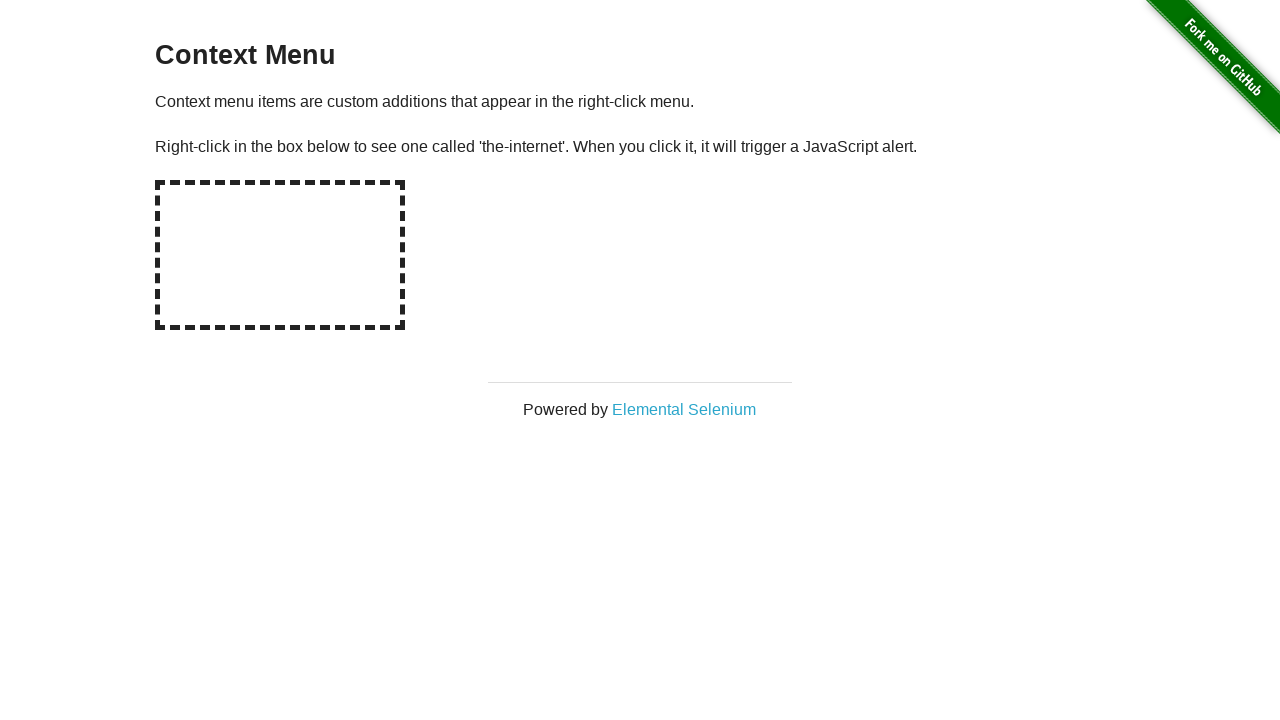

Right-clicked on hot-spot element again to trigger alert at (280, 255) on #hot-spot
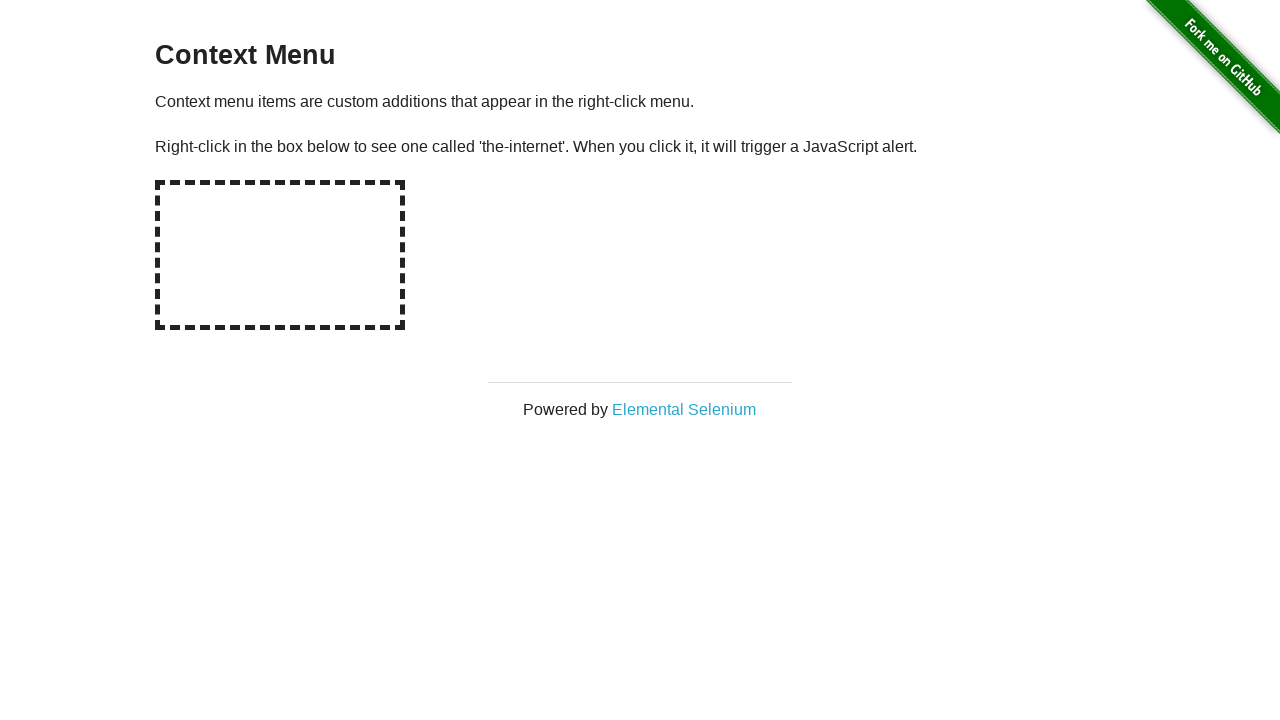

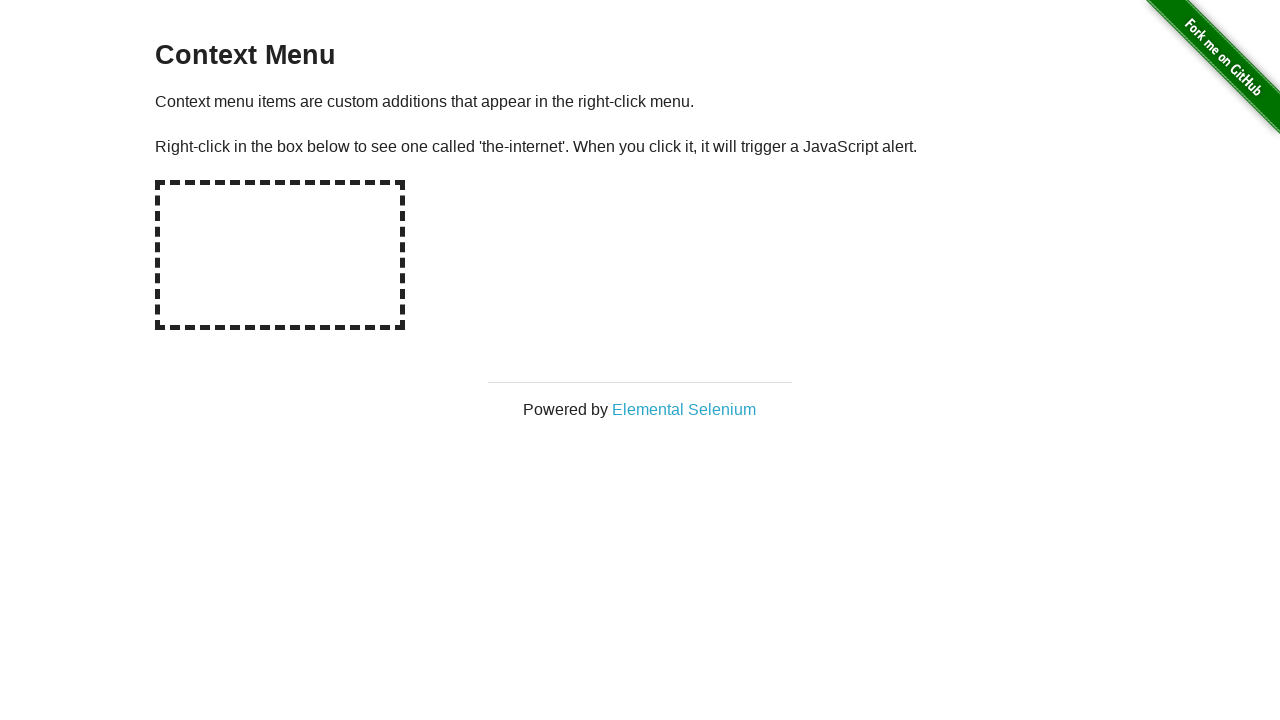